Tests canvas drawing by performing a click-and-hold action while moving the mouse in a circular pattern.

Starting URL: https://bonigarcia.dev/selenium-webdriver-java/draw-in-canvas.html

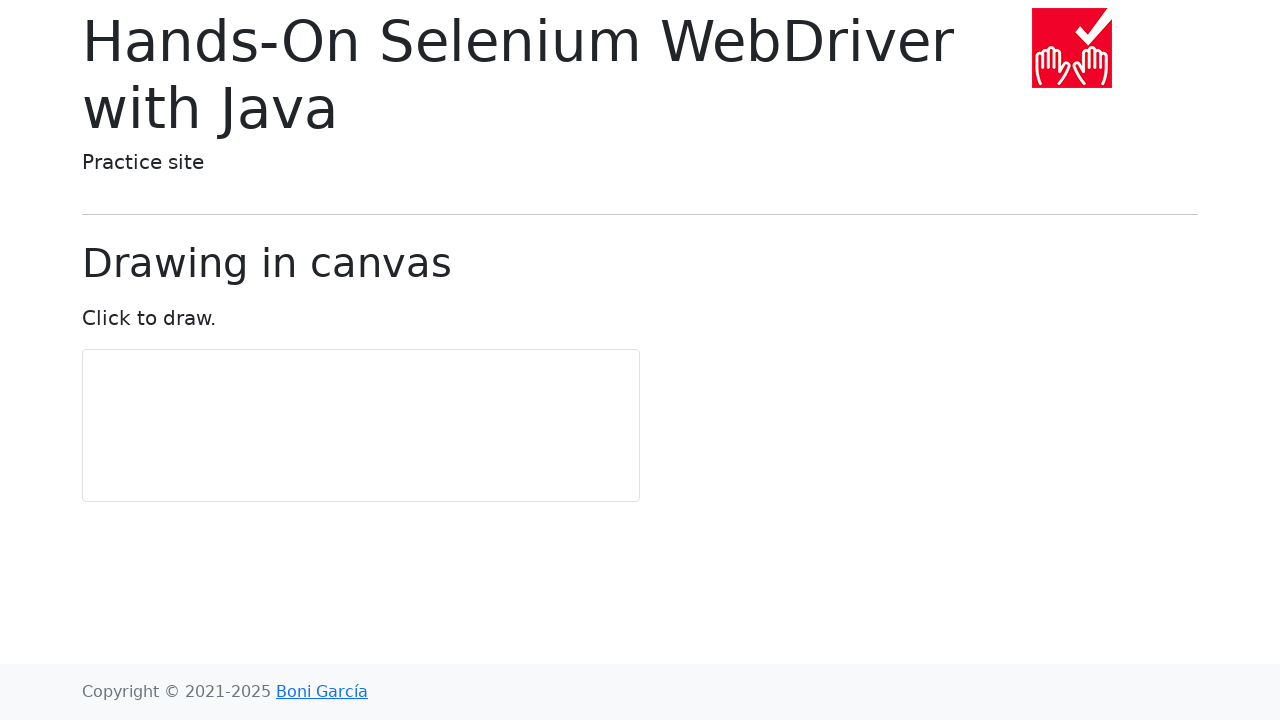

Located canvas element and calculated center coordinates
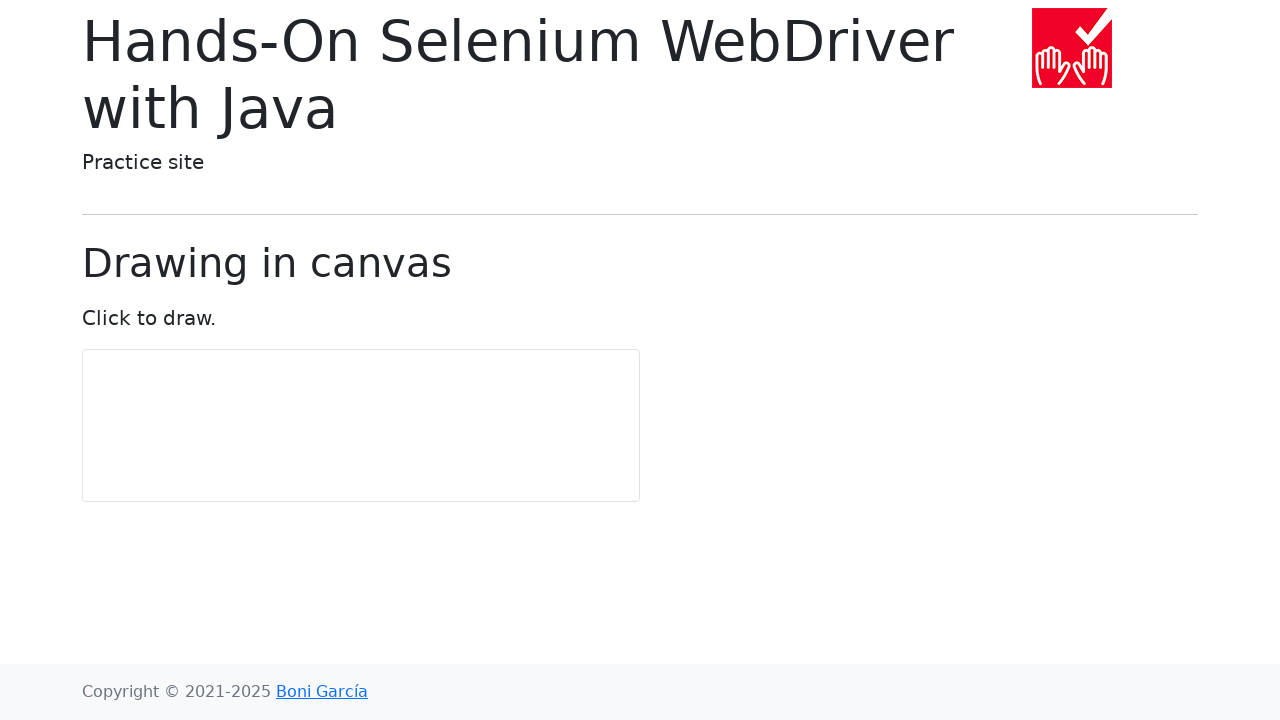

Moved mouse to canvas center at (361, 426)
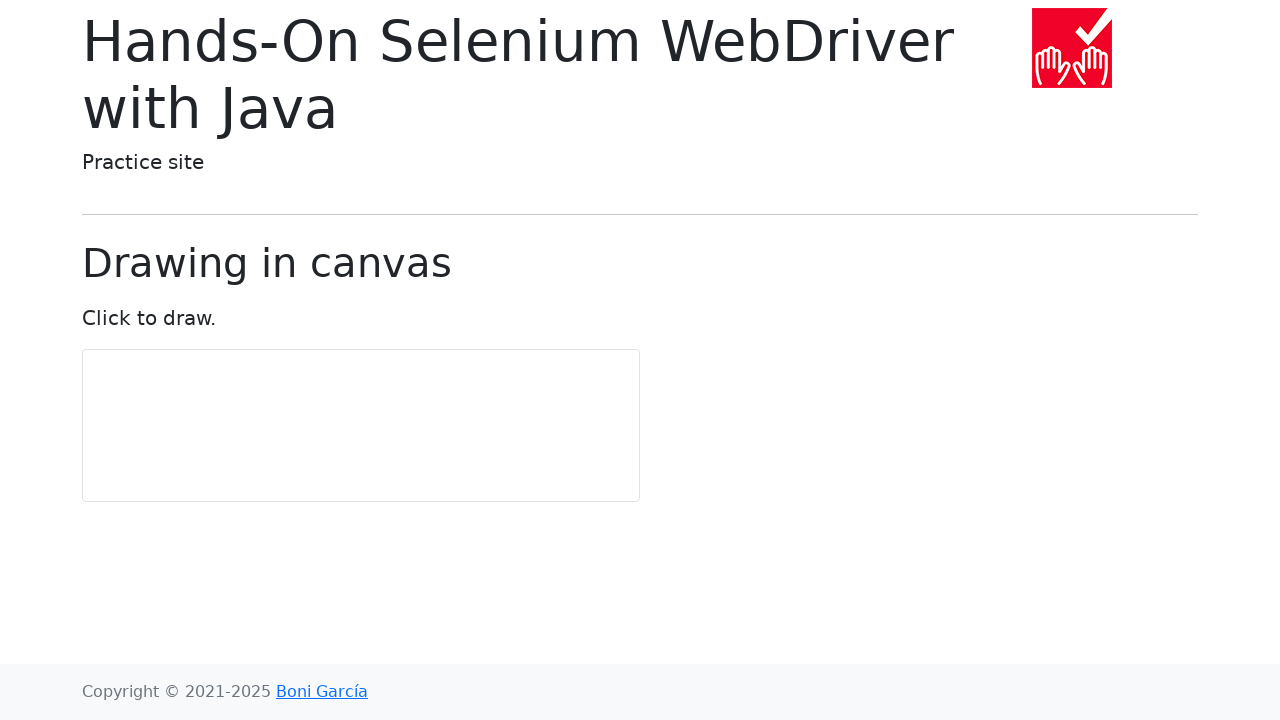

Pressed mouse button down at (361, 426)
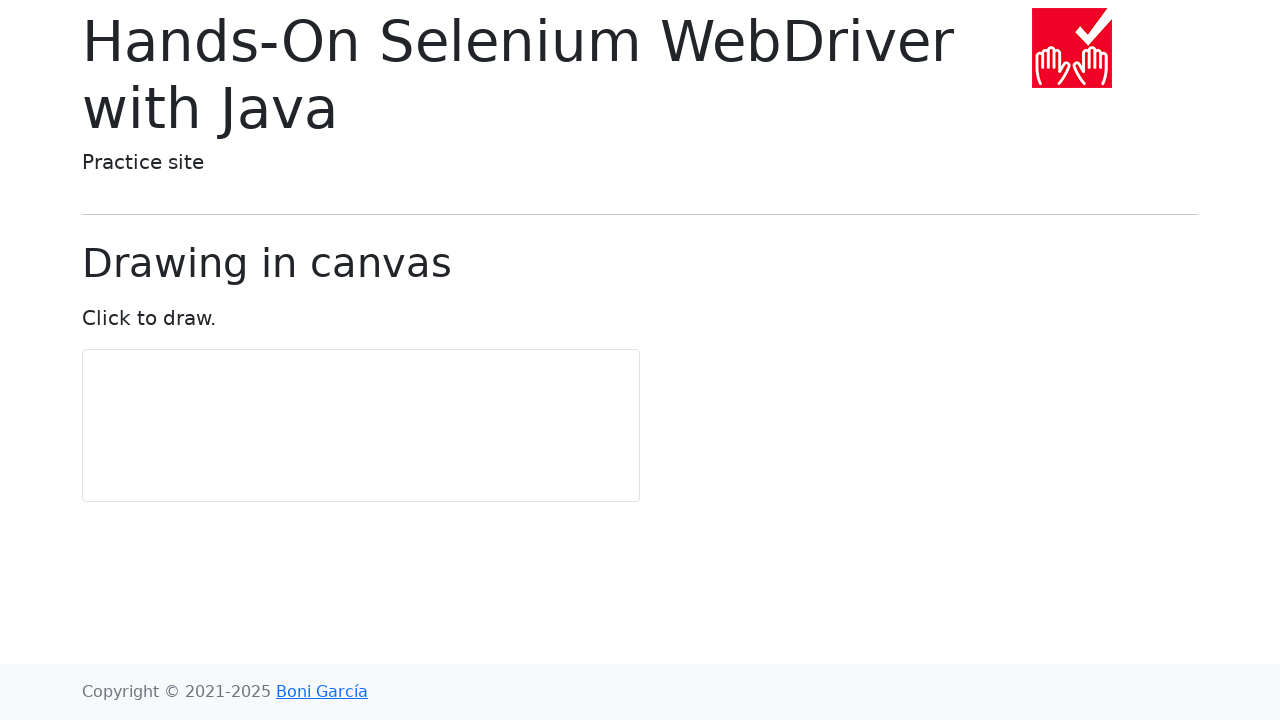

Moved mouse to point 1/11 in circular pattern at (361, 456)
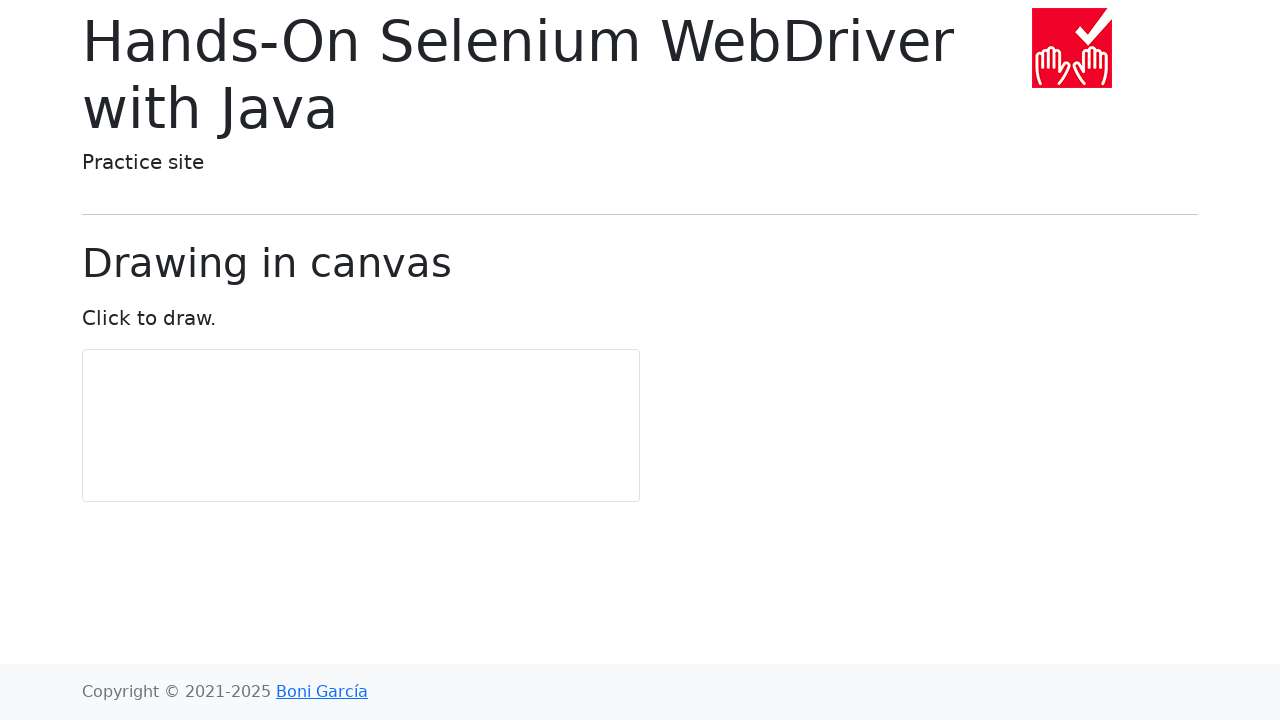

Moved mouse to point 2/11 in circular pattern at (379, 450)
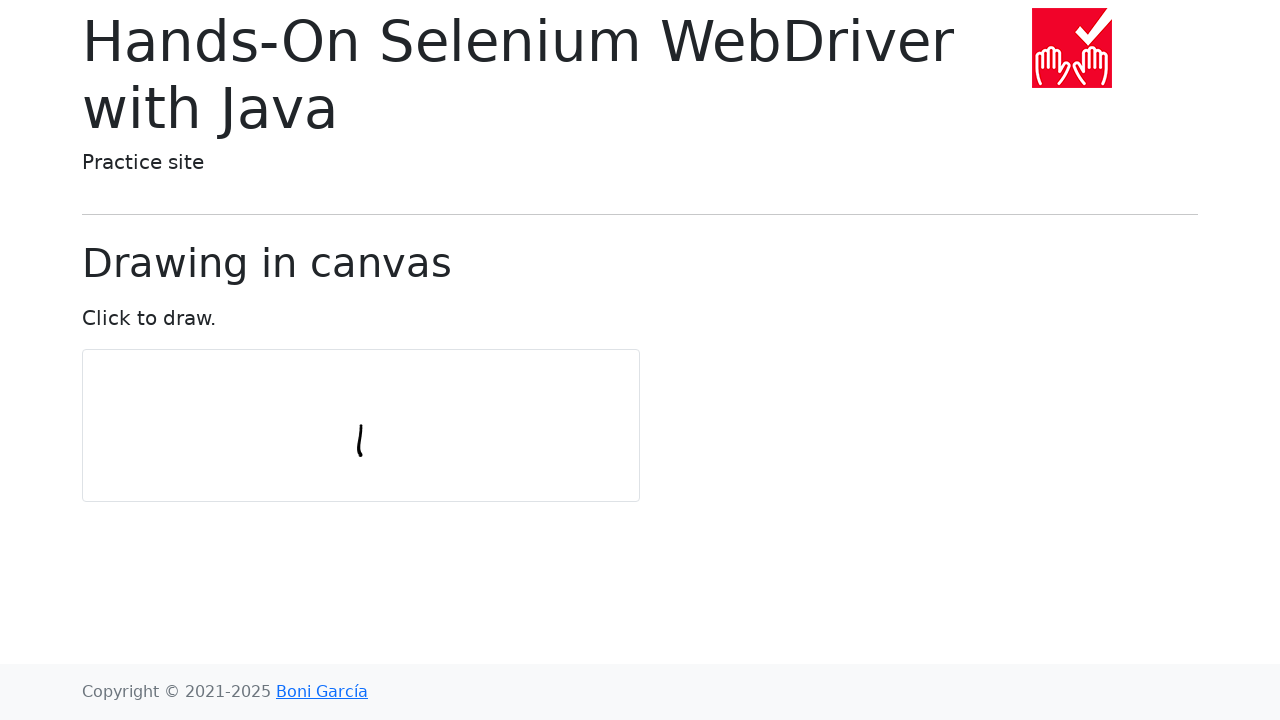

Moved mouse to point 3/11 in circular pattern at (390, 435)
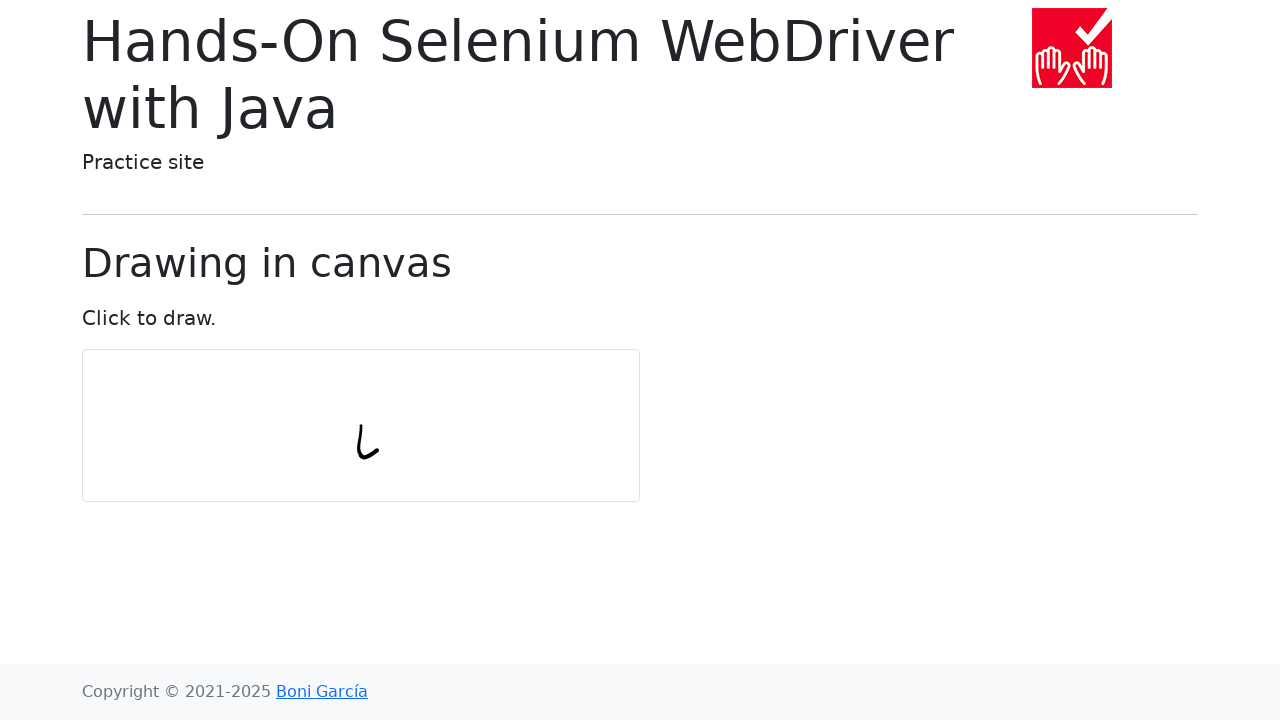

Moved mouse to point 4/11 in circular pattern at (390, 416)
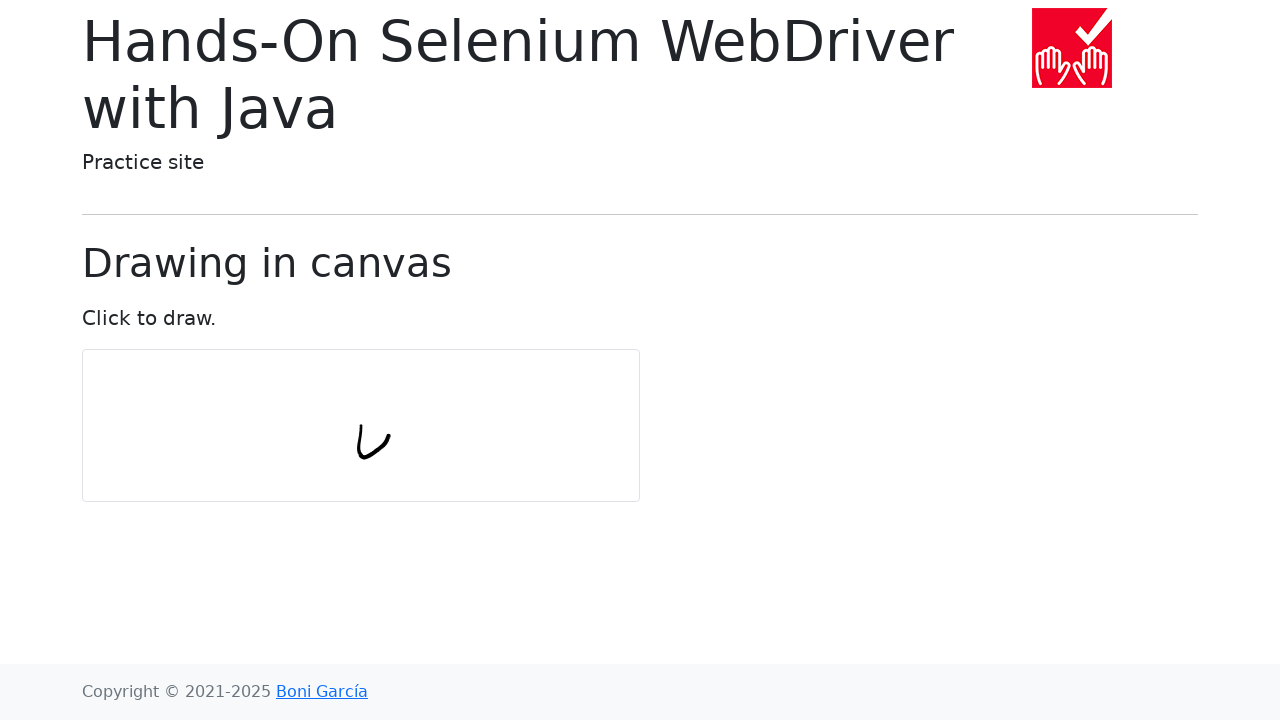

Moved mouse to point 5/11 in circular pattern at (379, 401)
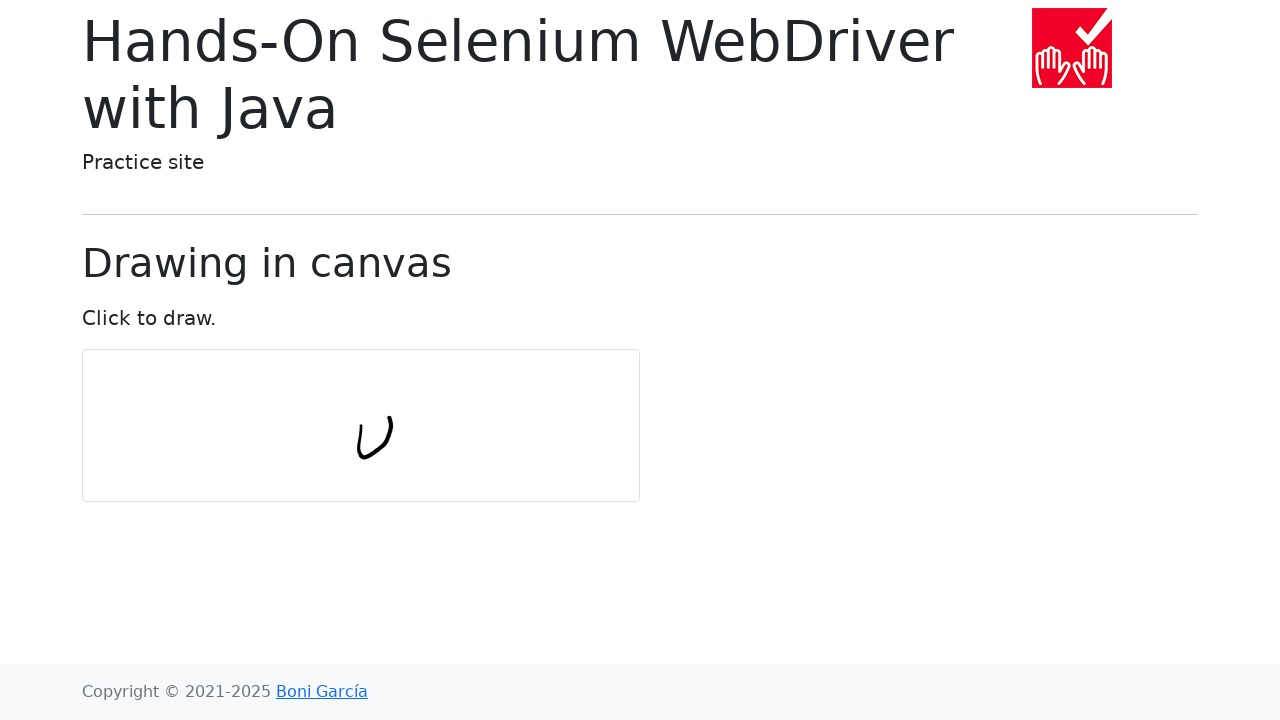

Moved mouse to point 6/11 in circular pattern at (361, 396)
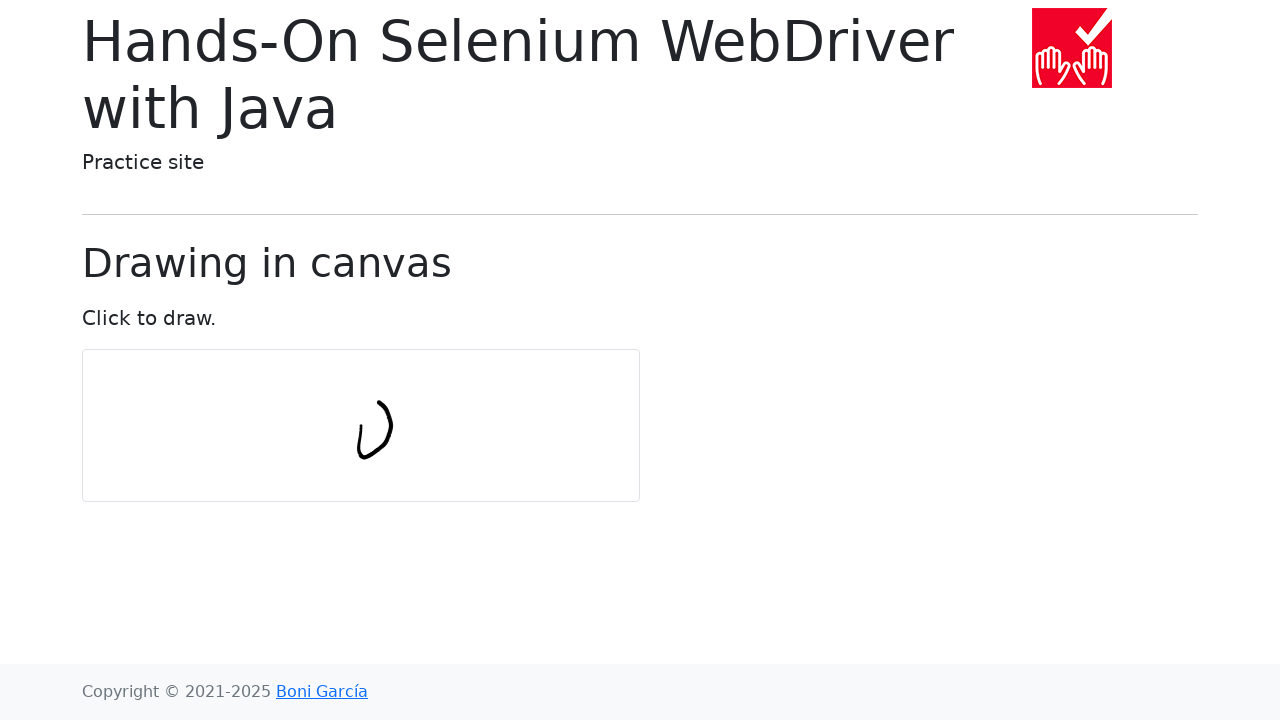

Moved mouse to point 7/11 in circular pattern at (343, 401)
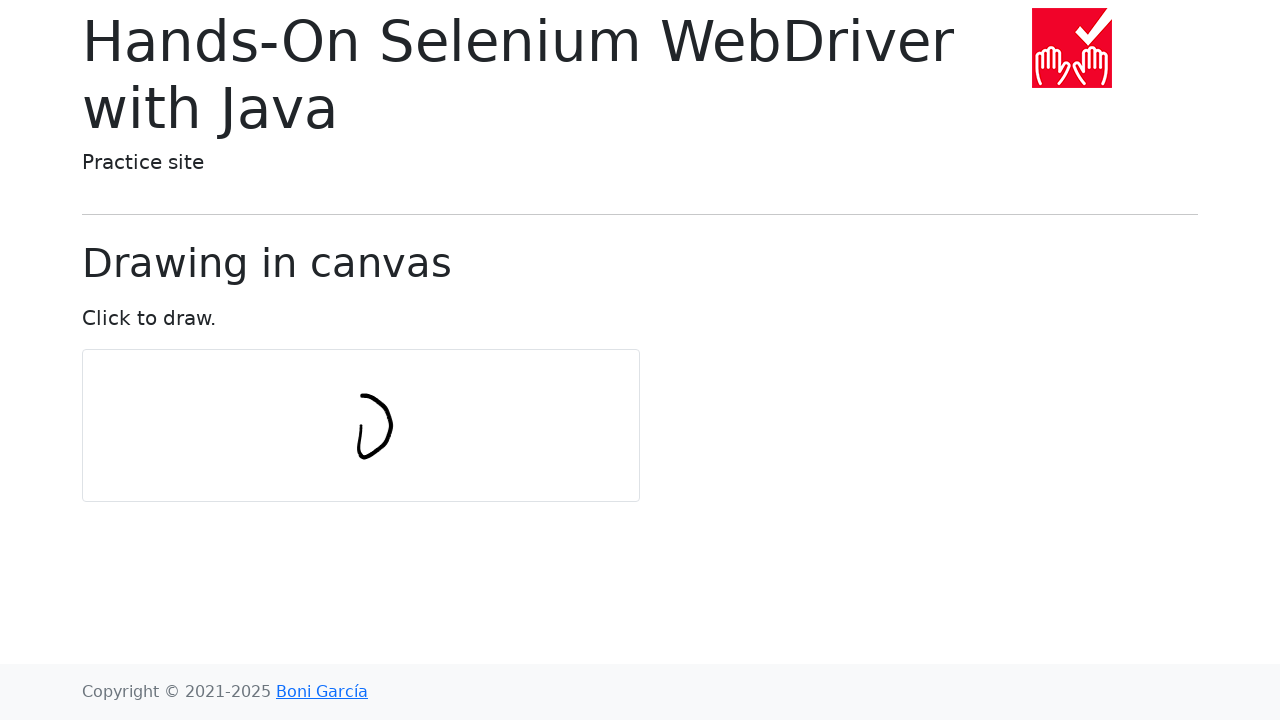

Moved mouse to point 8/11 in circular pattern at (332, 416)
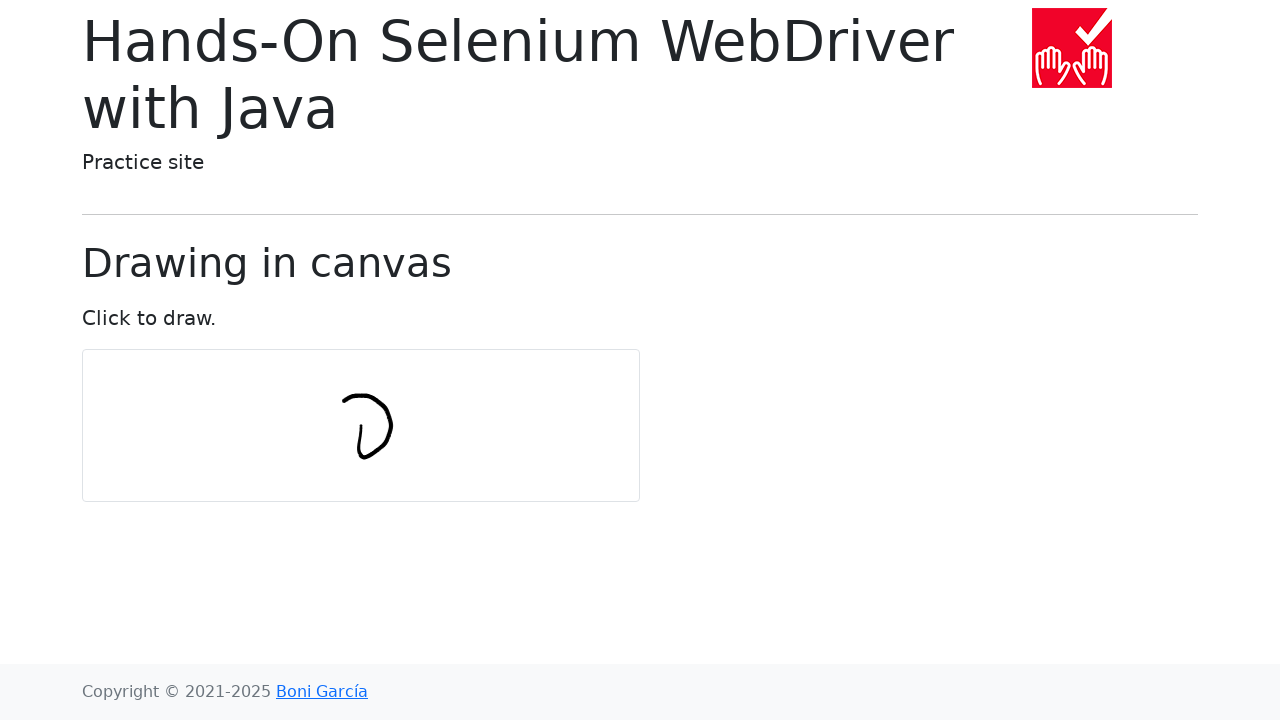

Moved mouse to point 9/11 in circular pattern at (332, 435)
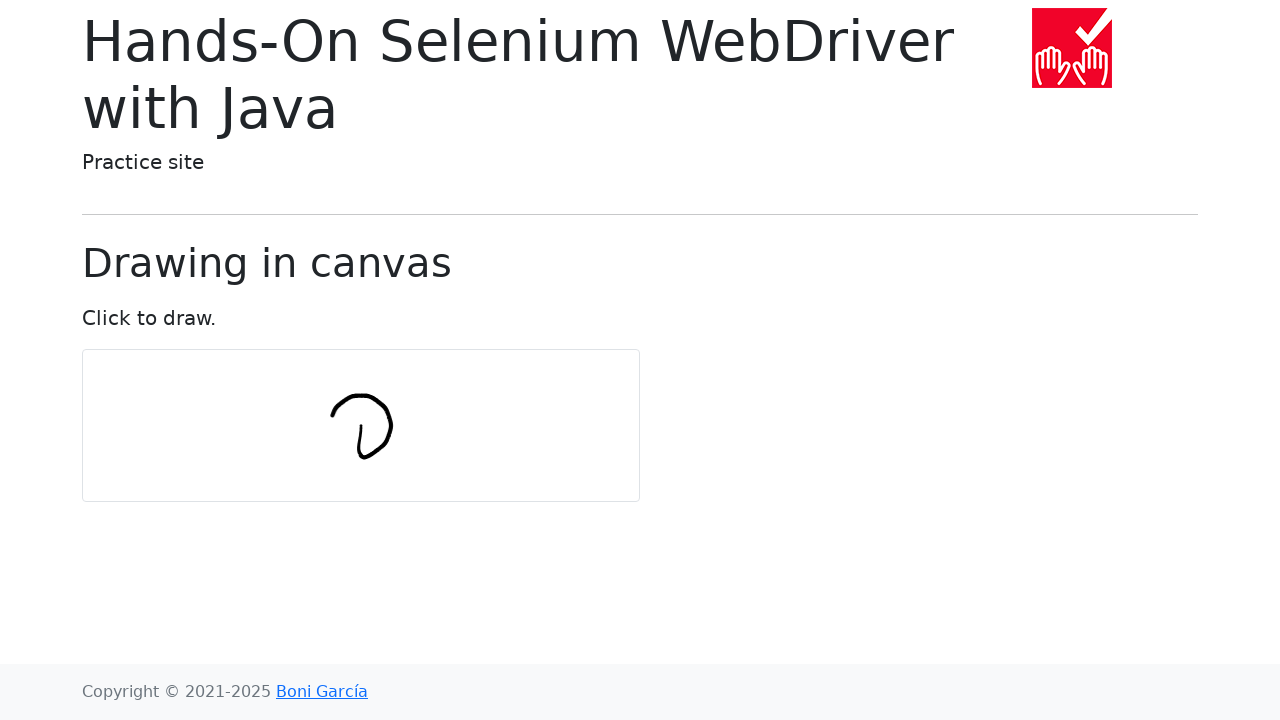

Moved mouse to point 10/11 in circular pattern at (343, 450)
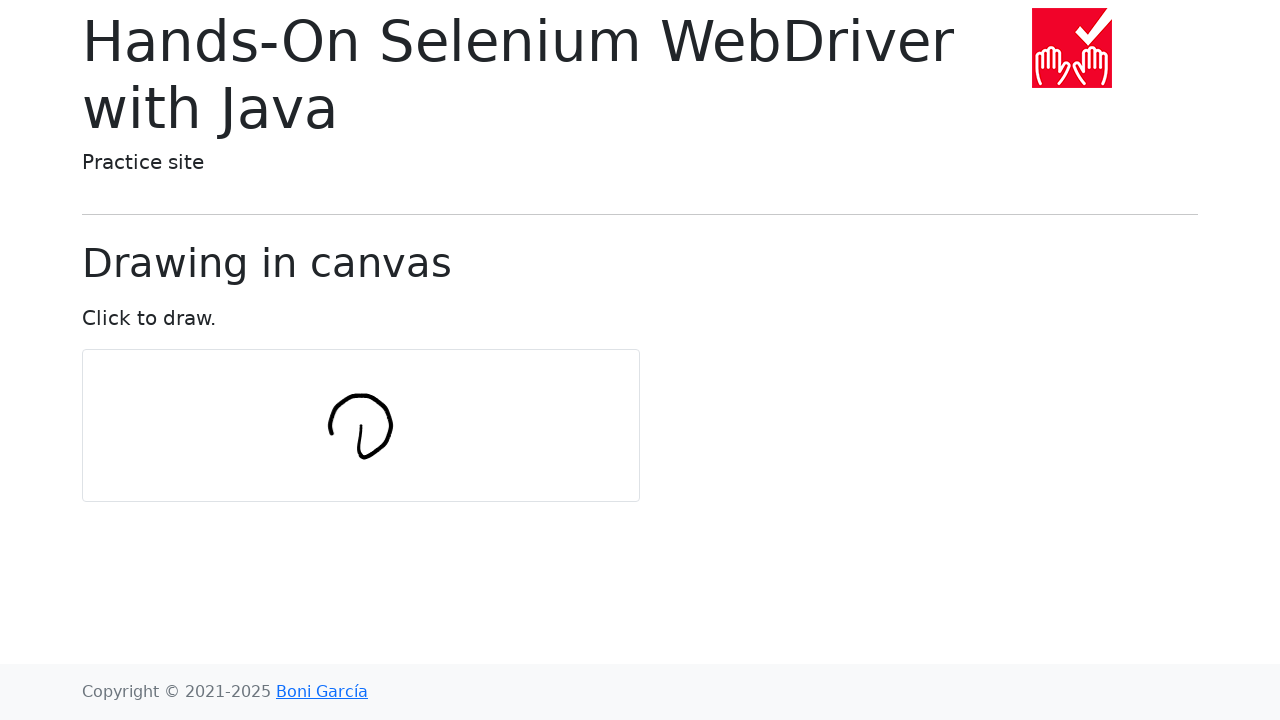

Moved mouse to point 11/11 in circular pattern at (361, 456)
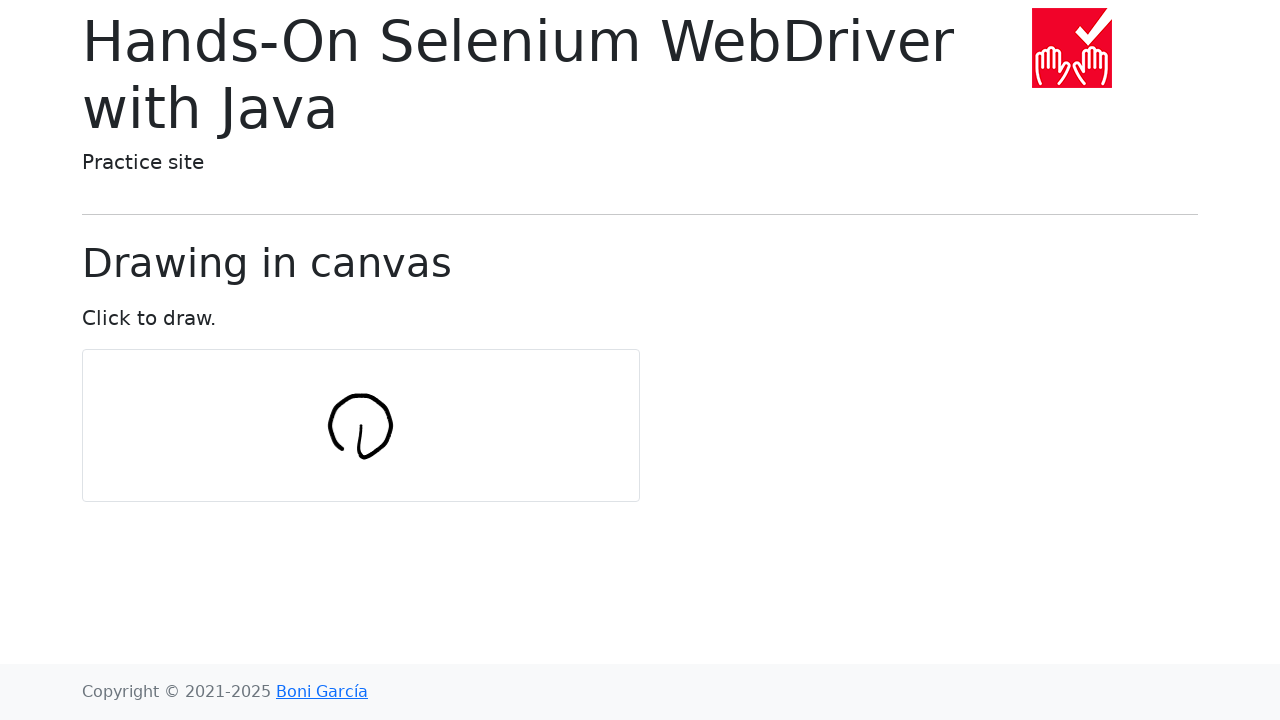

Released mouse button after drawing circle at (361, 456)
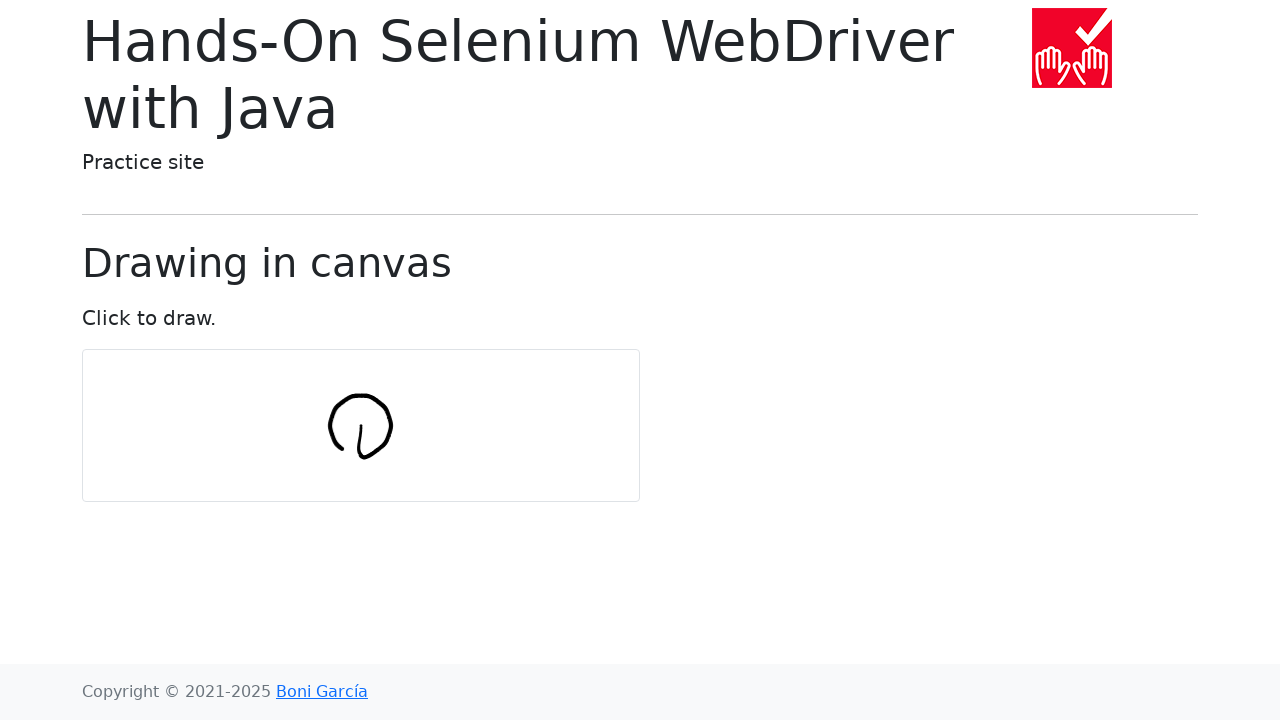

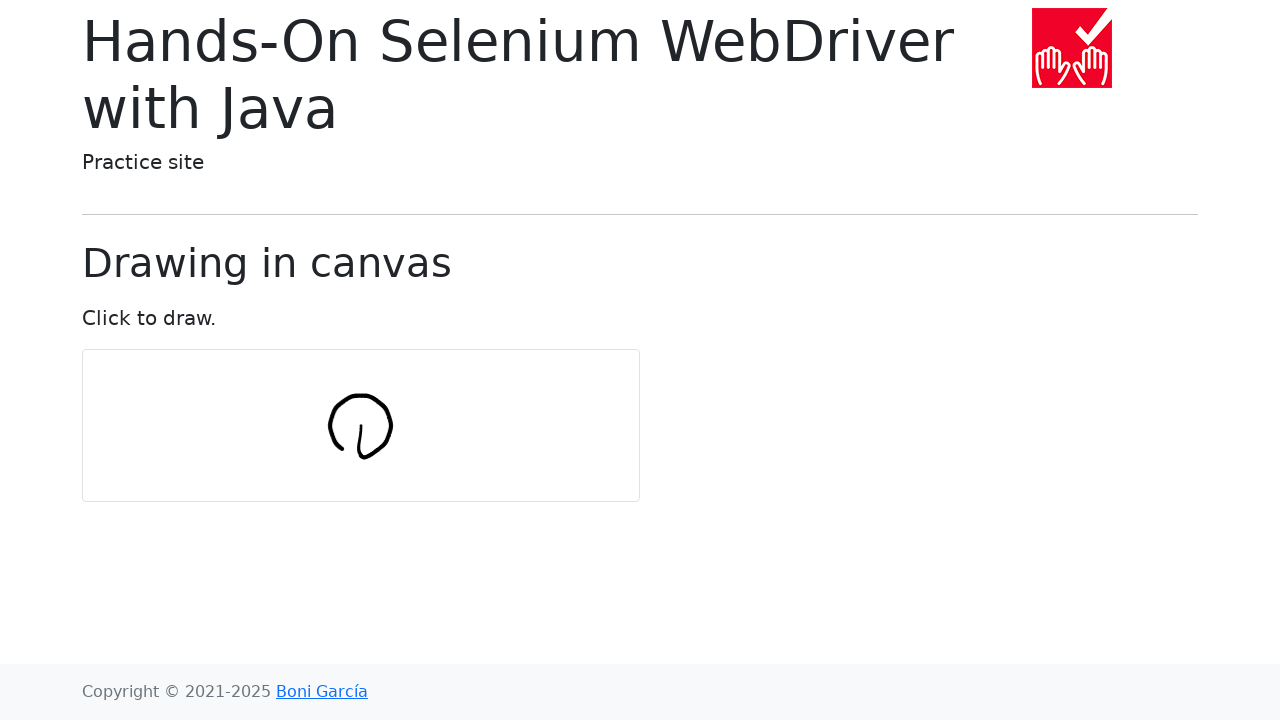